Tests that color dropdown selections update the visualization correctly

Starting URL: https://badj.github.io/NZGovDebtTrends2002-2025/

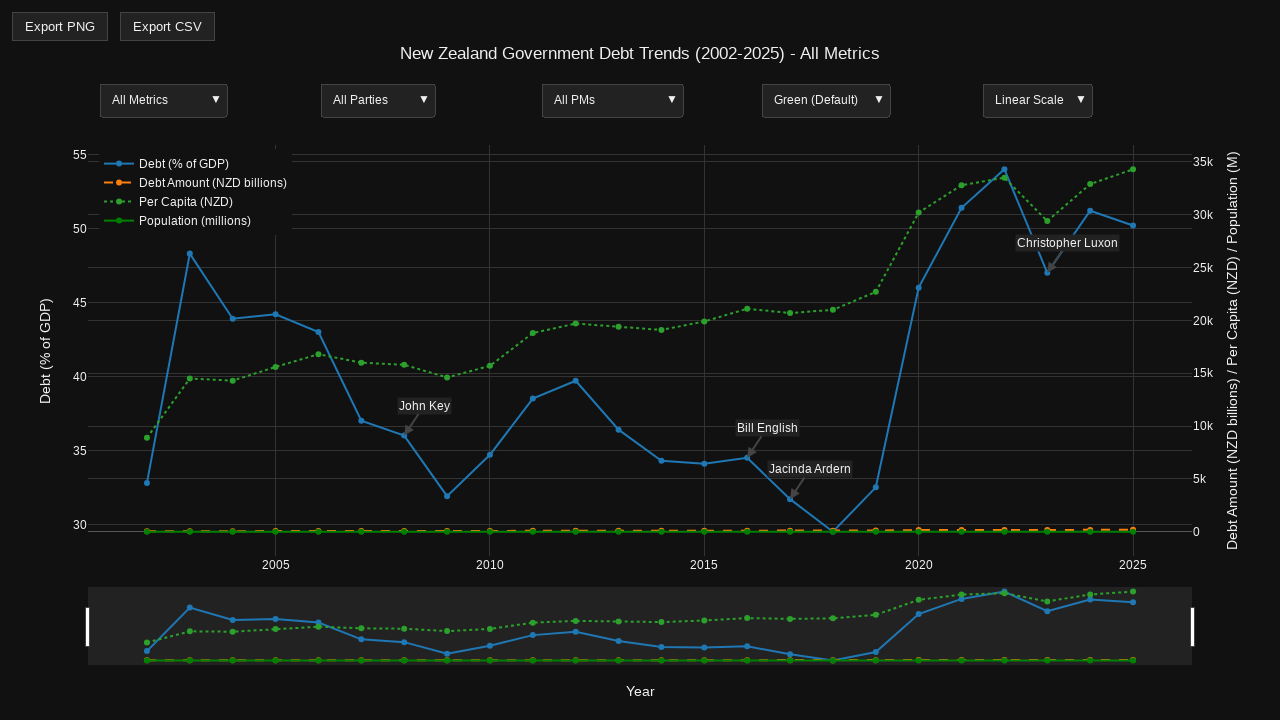

Plot container became visible
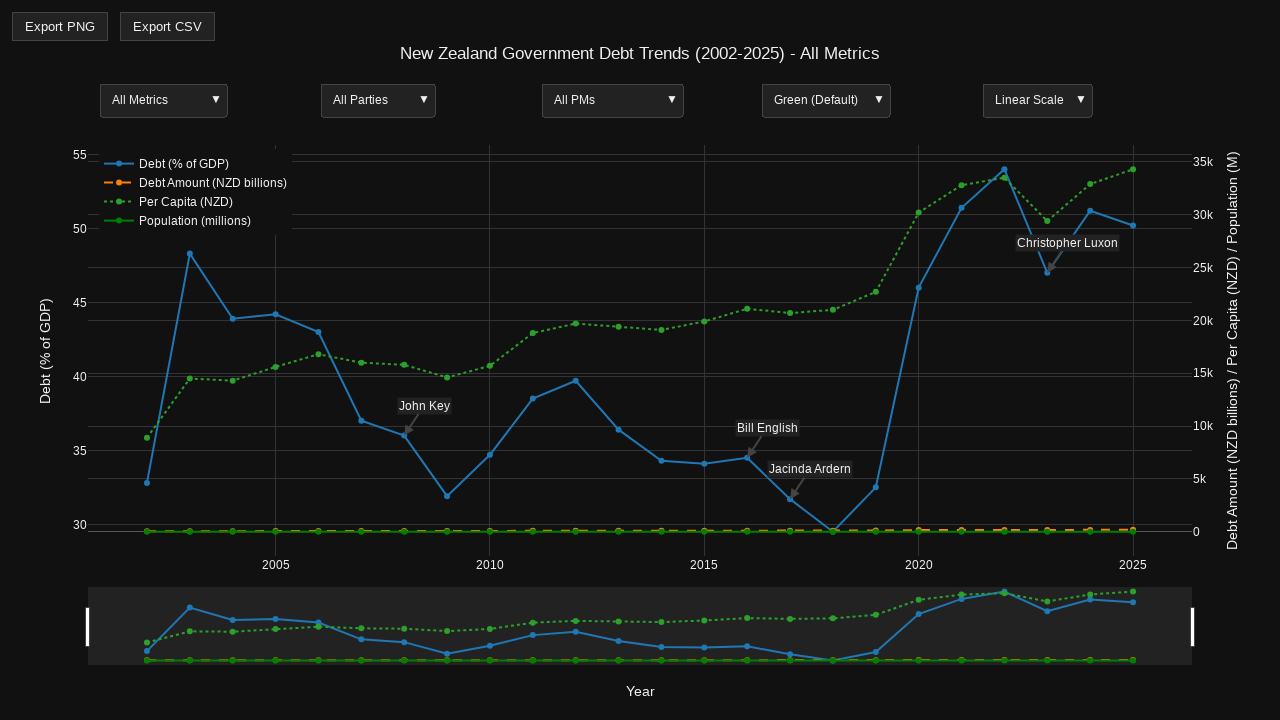

Color dropdown (fourth menu) became visible
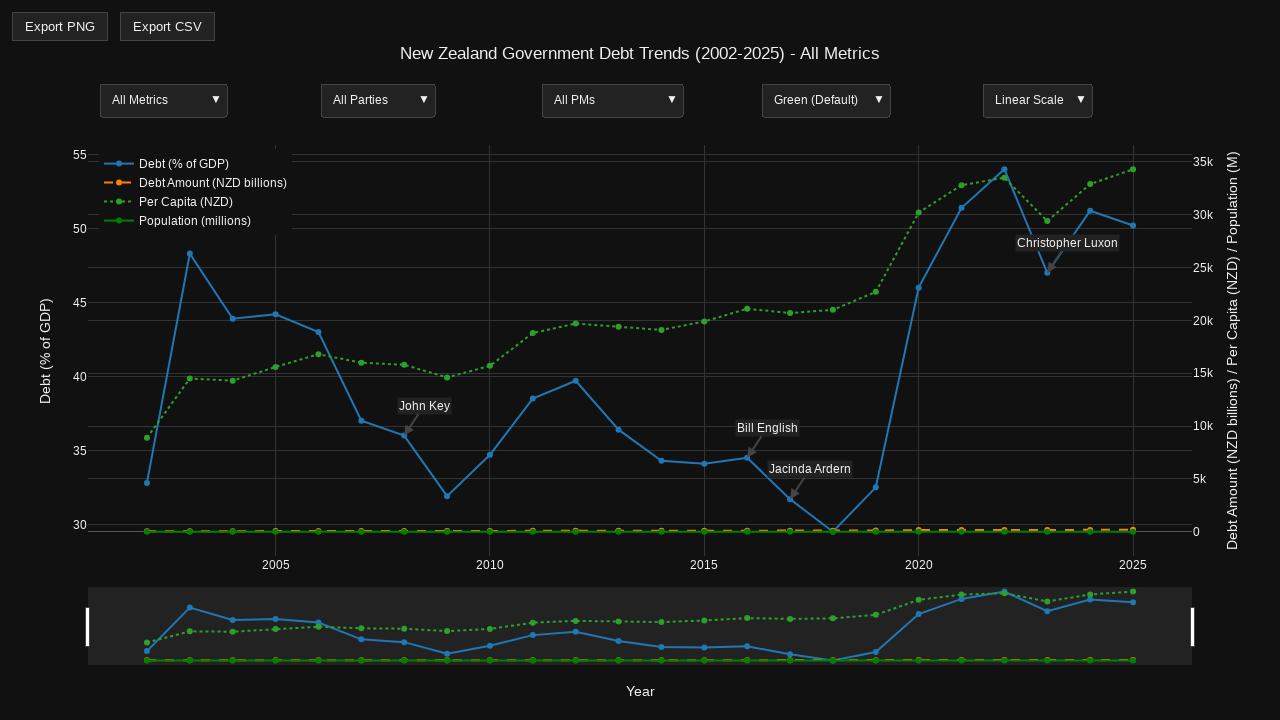

Opened color dropdown menu at (826, 100) on .updatemenu-header-group >> nth=3
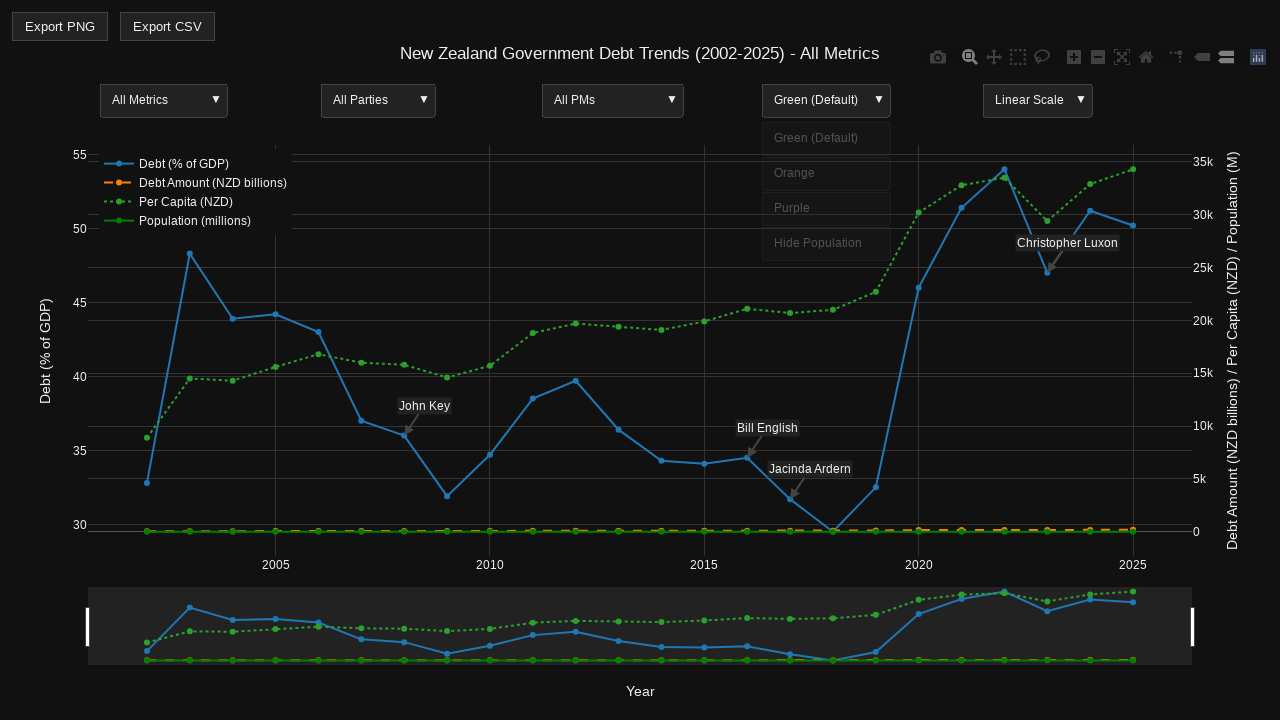

Selected color option: Green (Default) at (816, 100) on .updatemenu-item-text >> internal:text="Green (Default)"s >> nth=0
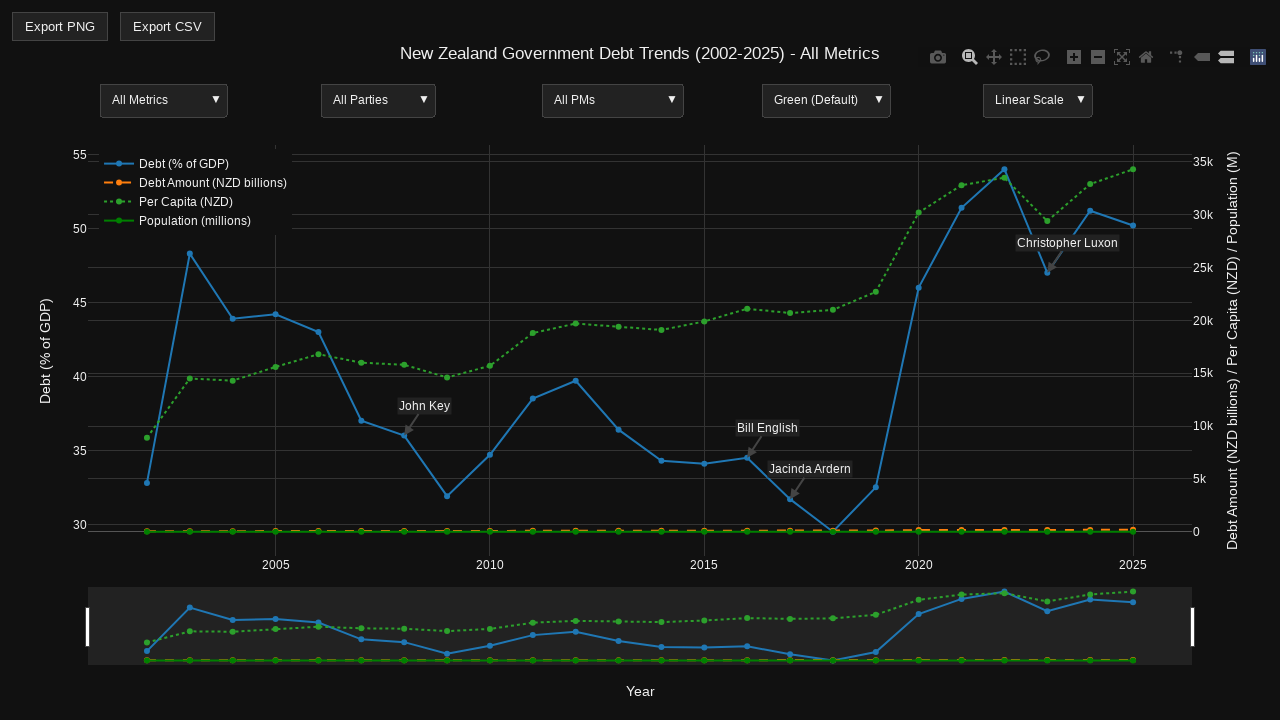

Visualization updated after selecting Green (Default)
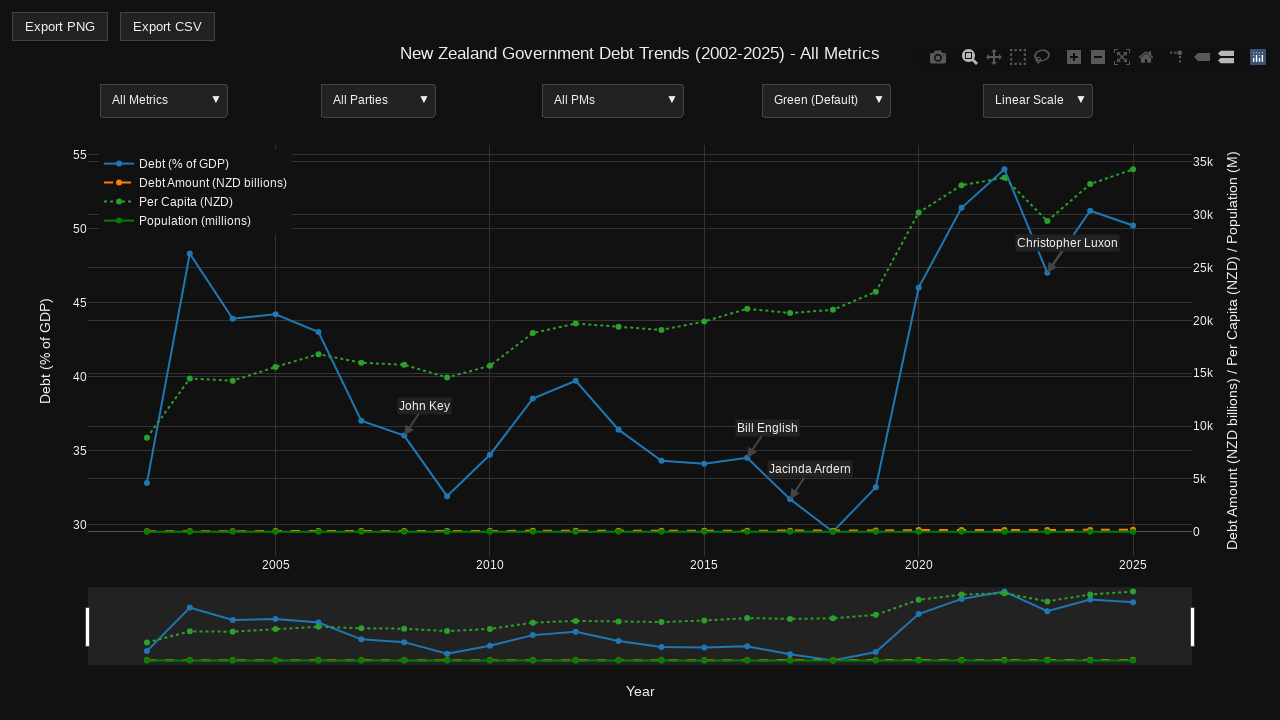

Plot container visible after color change
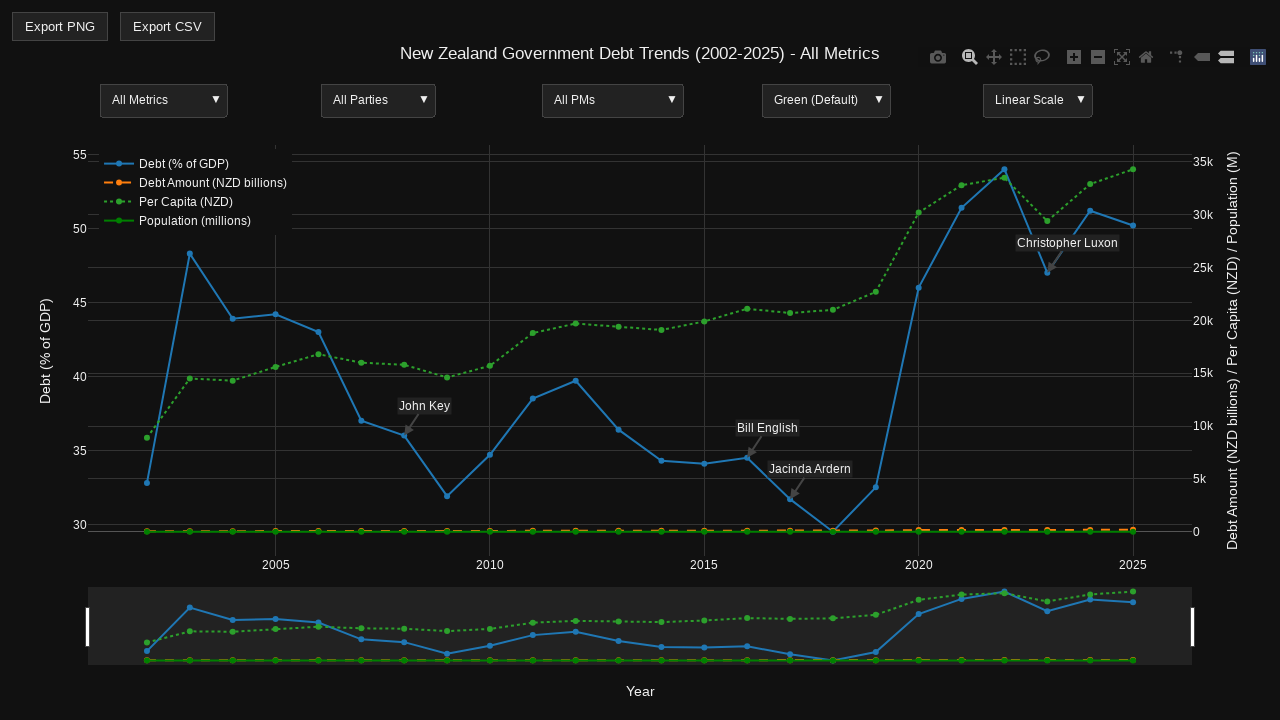

Scatter layer visible after color change
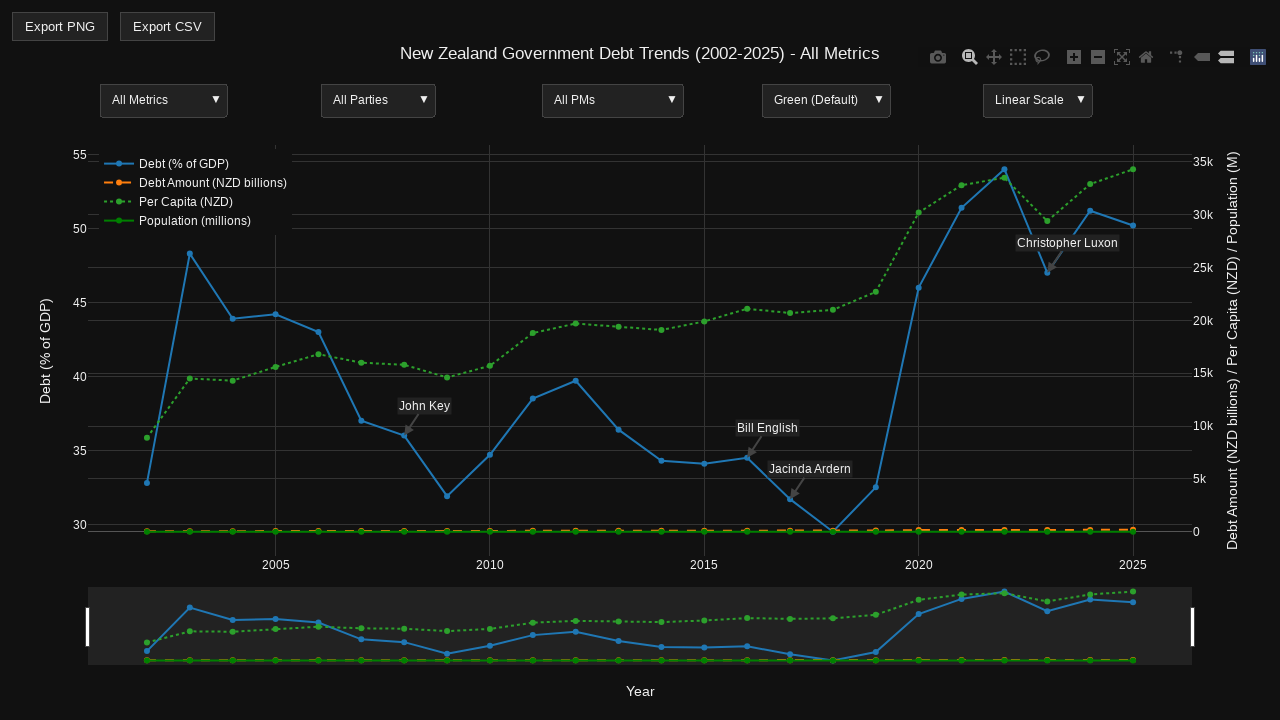

Opened color dropdown menu at (826, 100) on .updatemenu-header-group >> nth=3
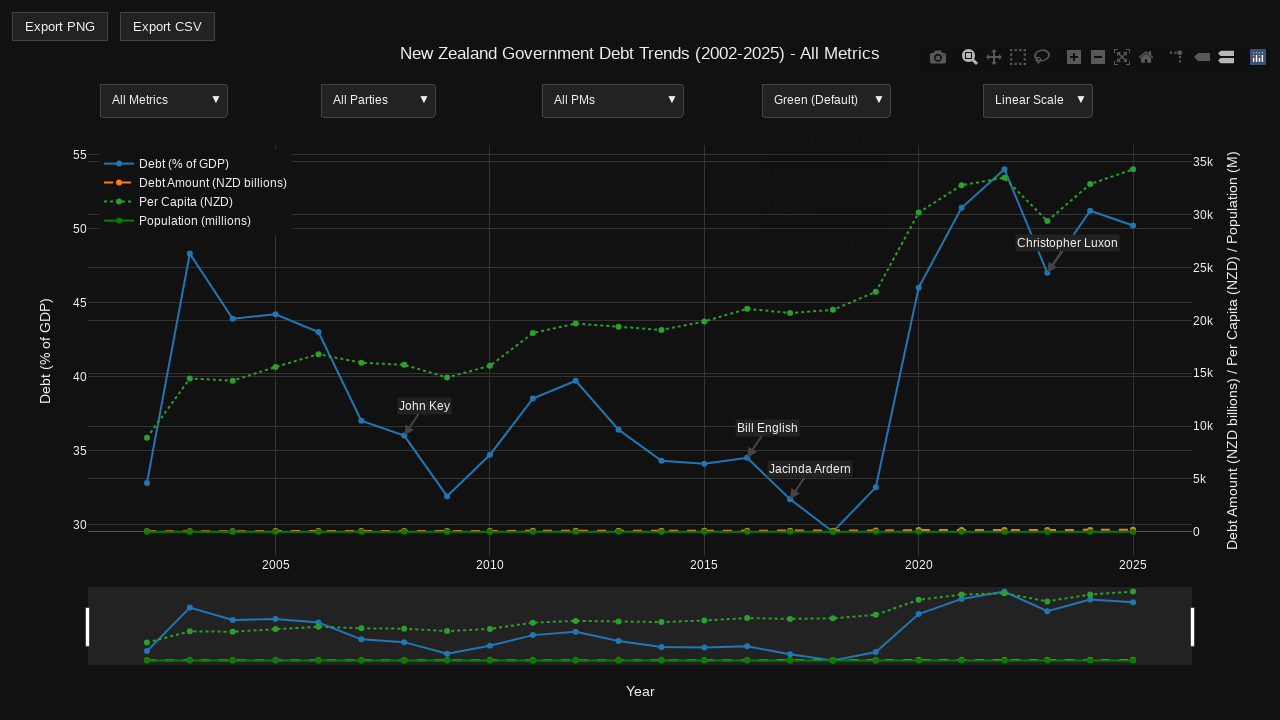

Selected color option: Orange at (794, 172) on .updatemenu-item-text >> internal:text="Orange"s >> nth=0
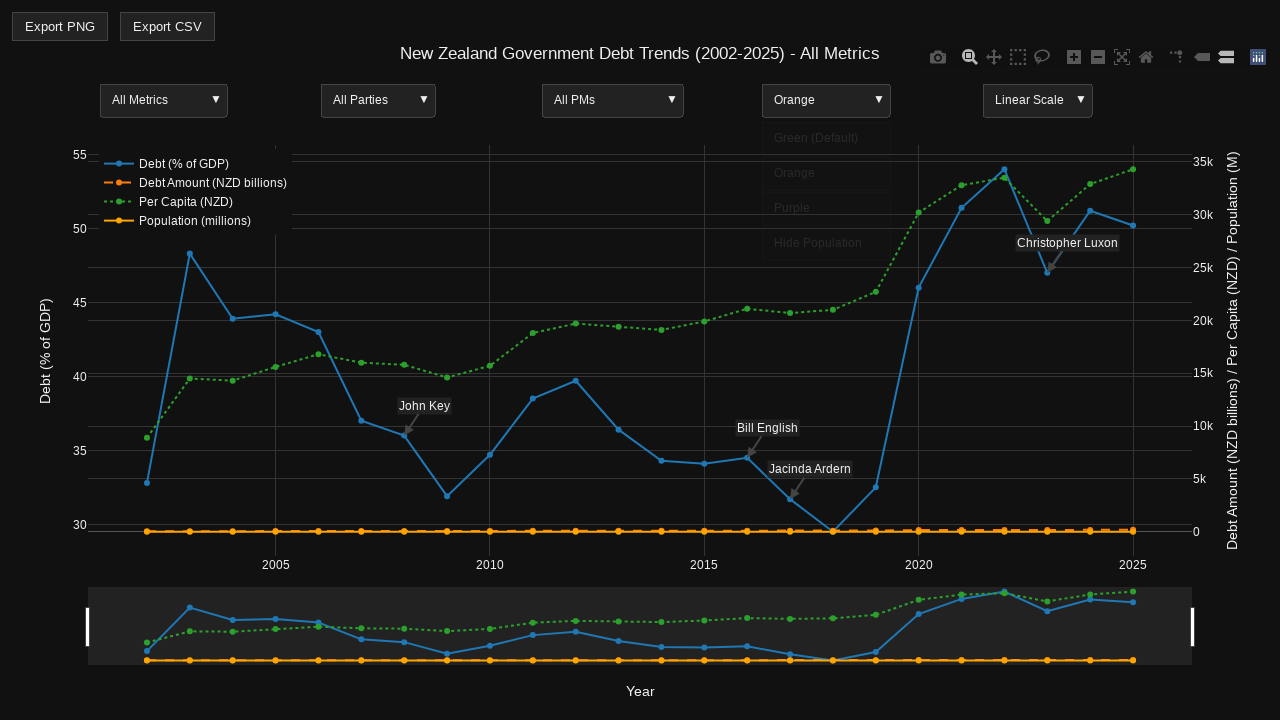

Visualization updated after selecting Orange
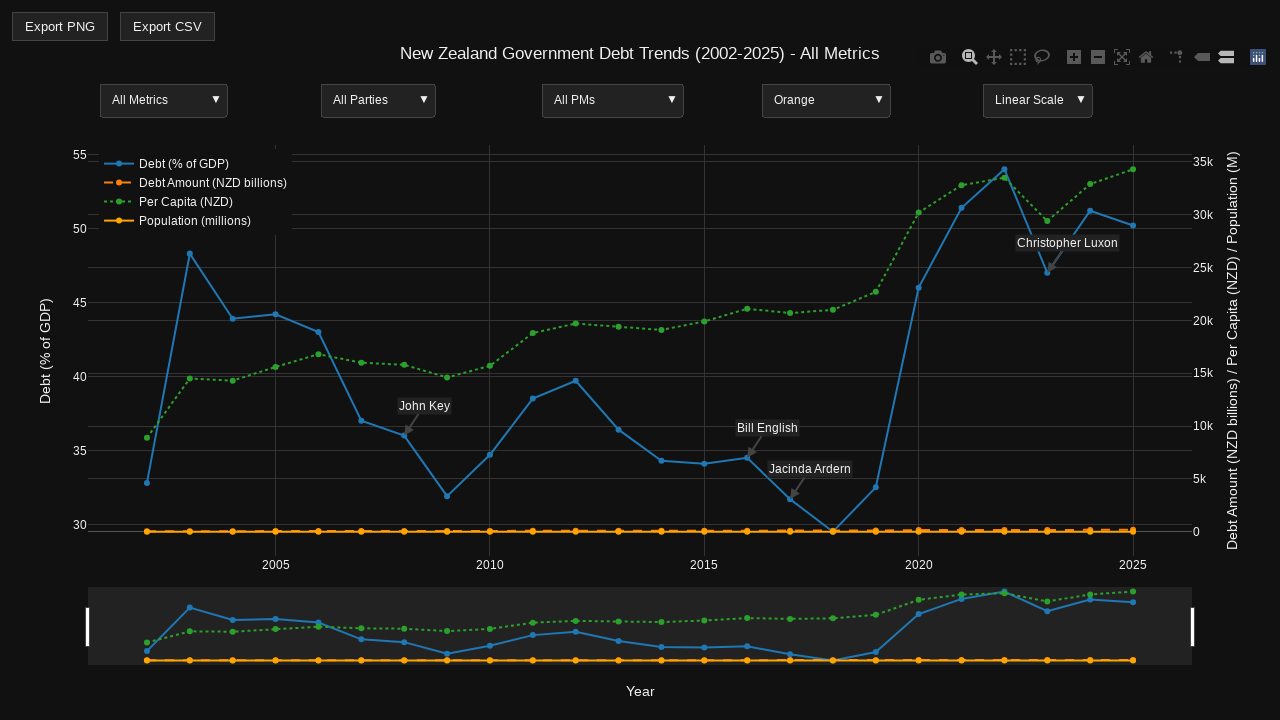

Plot container visible after color change
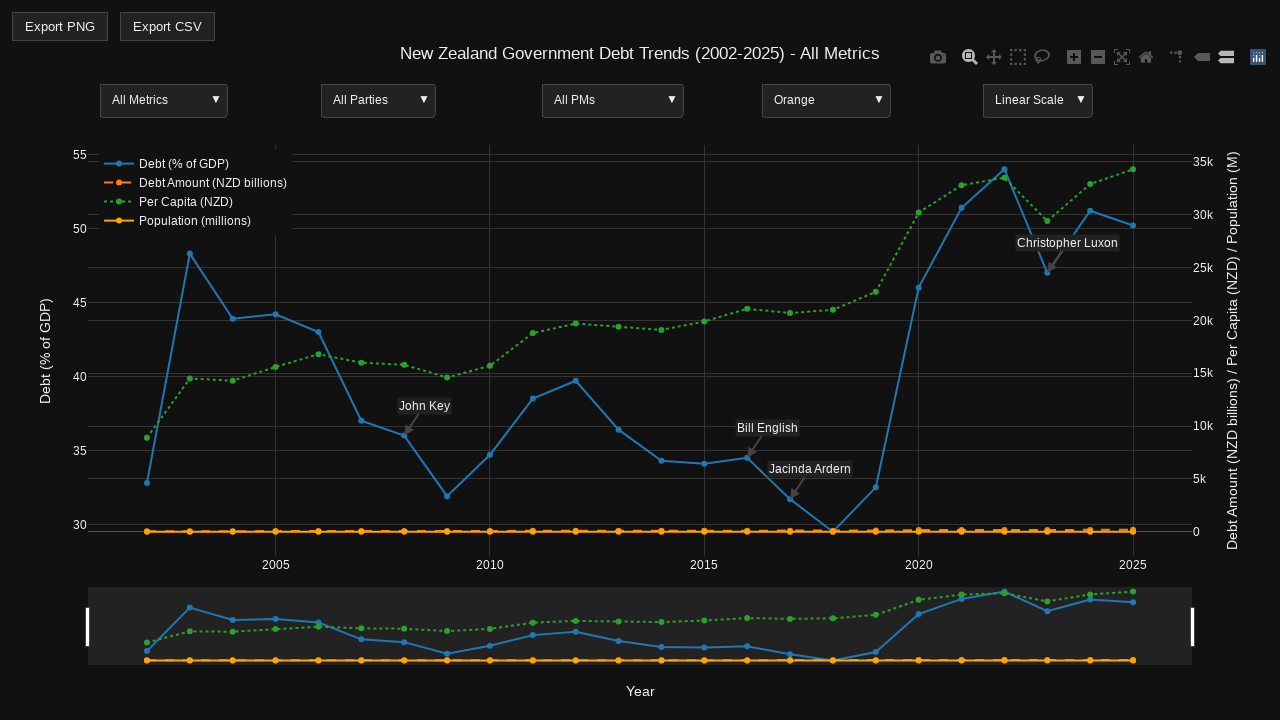

Scatter layer visible after color change
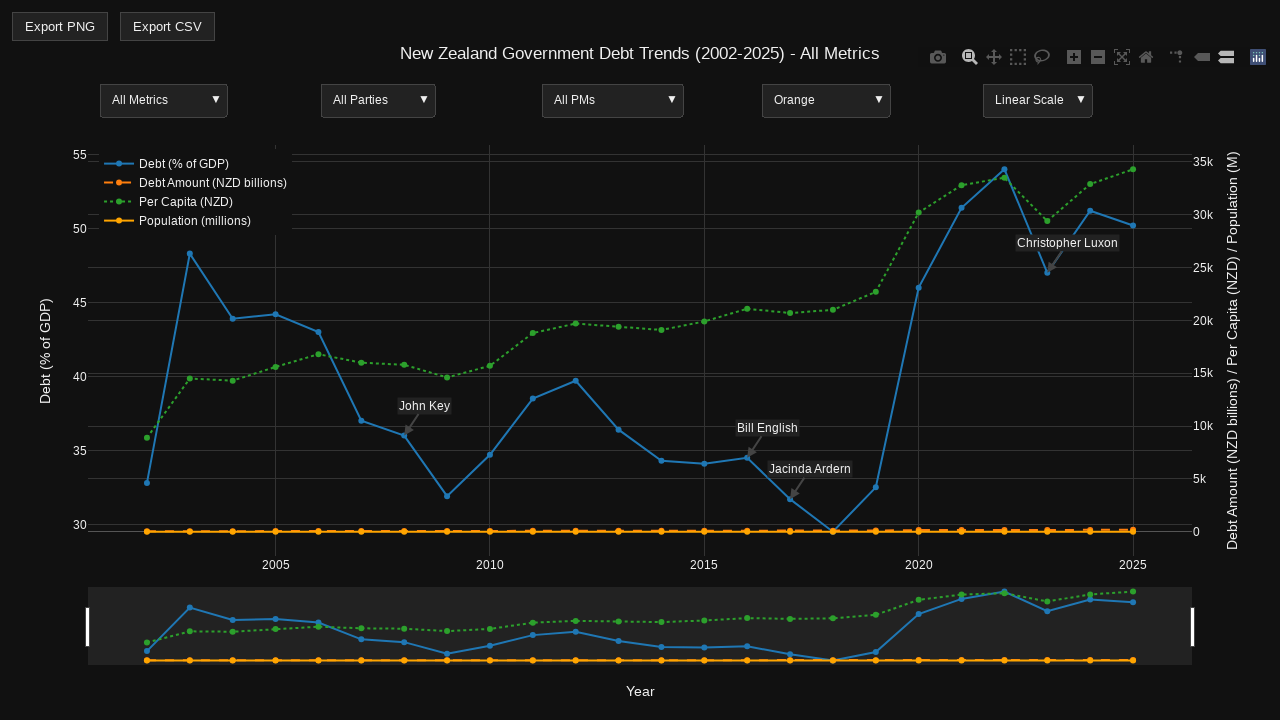

Opened color dropdown menu at (826, 100) on .updatemenu-header-group >> nth=3
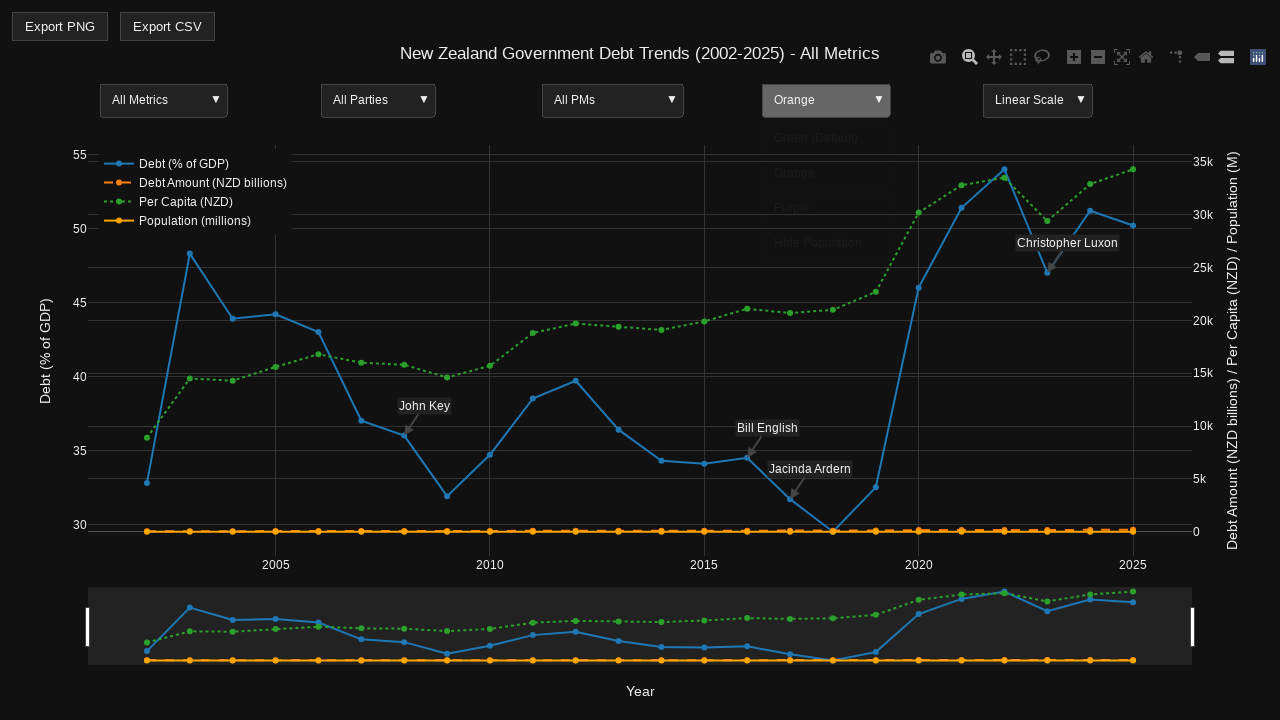

Selected color option: Purple at (792, 208) on .updatemenu-item-text >> internal:text="Purple"s >> nth=0
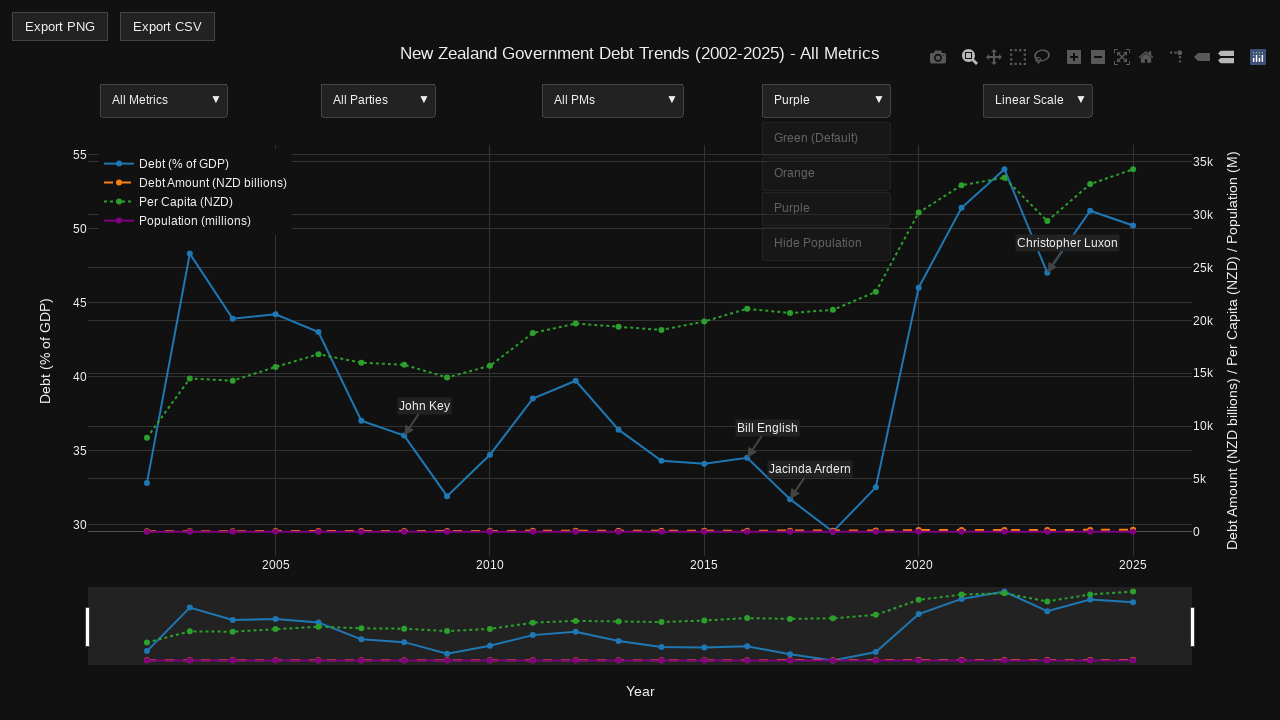

Visualization updated after selecting Purple
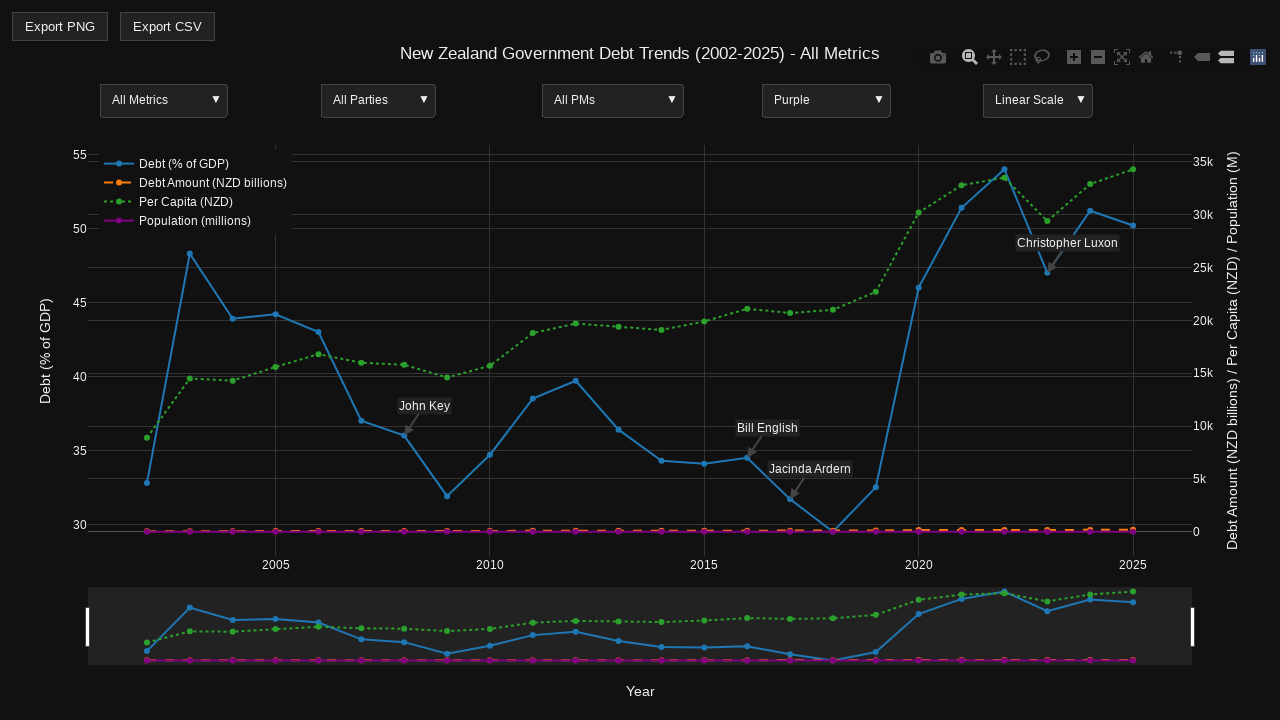

Plot container visible after color change
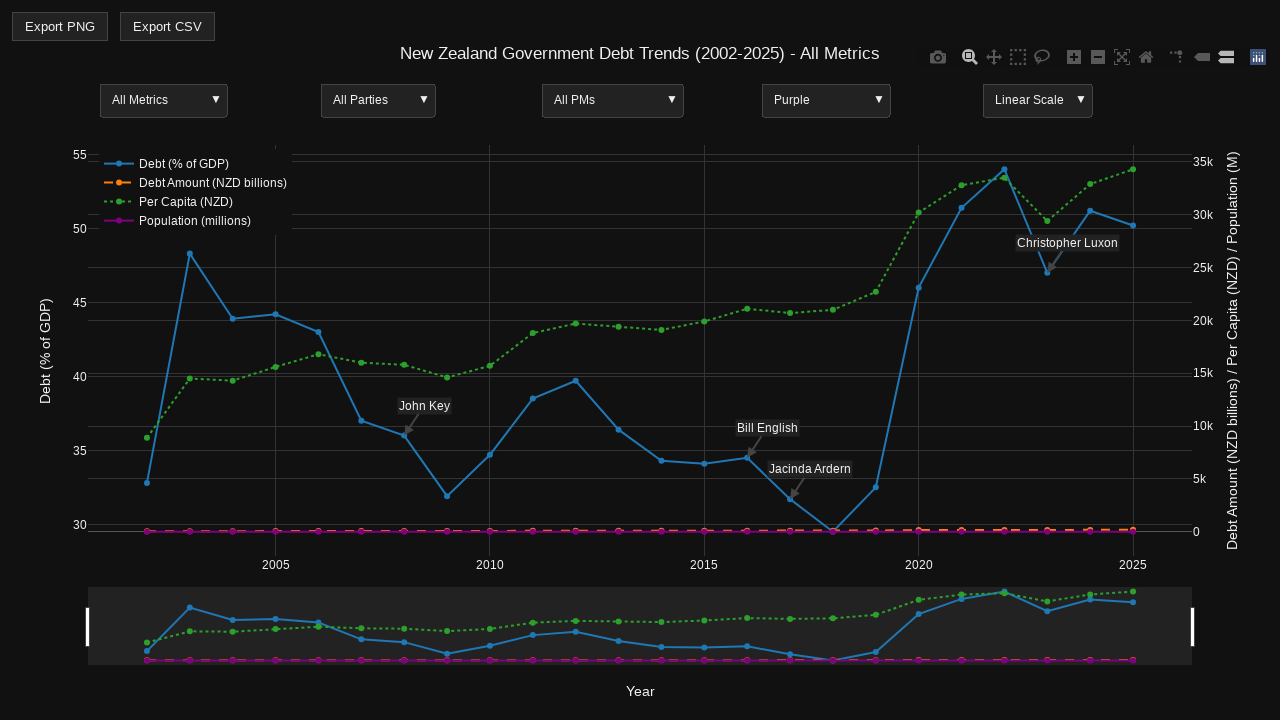

Scatter layer visible after color change
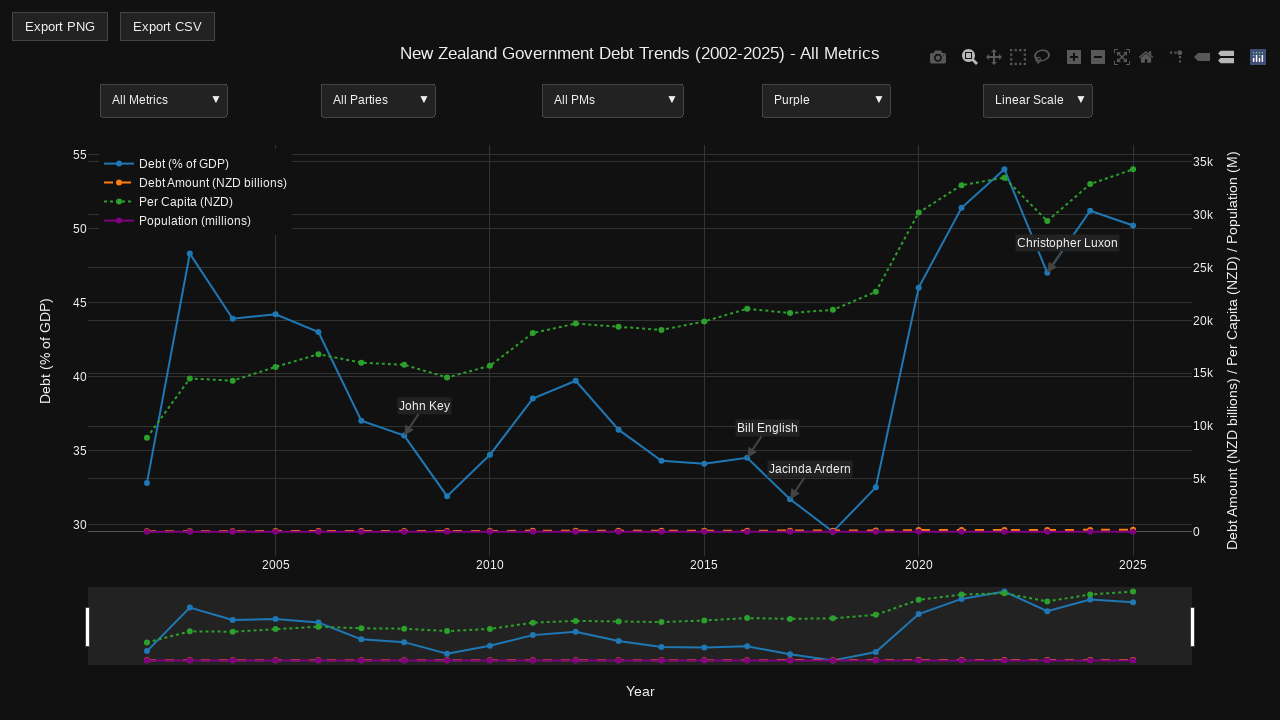

Opened color dropdown menu at (826, 100) on .updatemenu-header-group >> nth=3
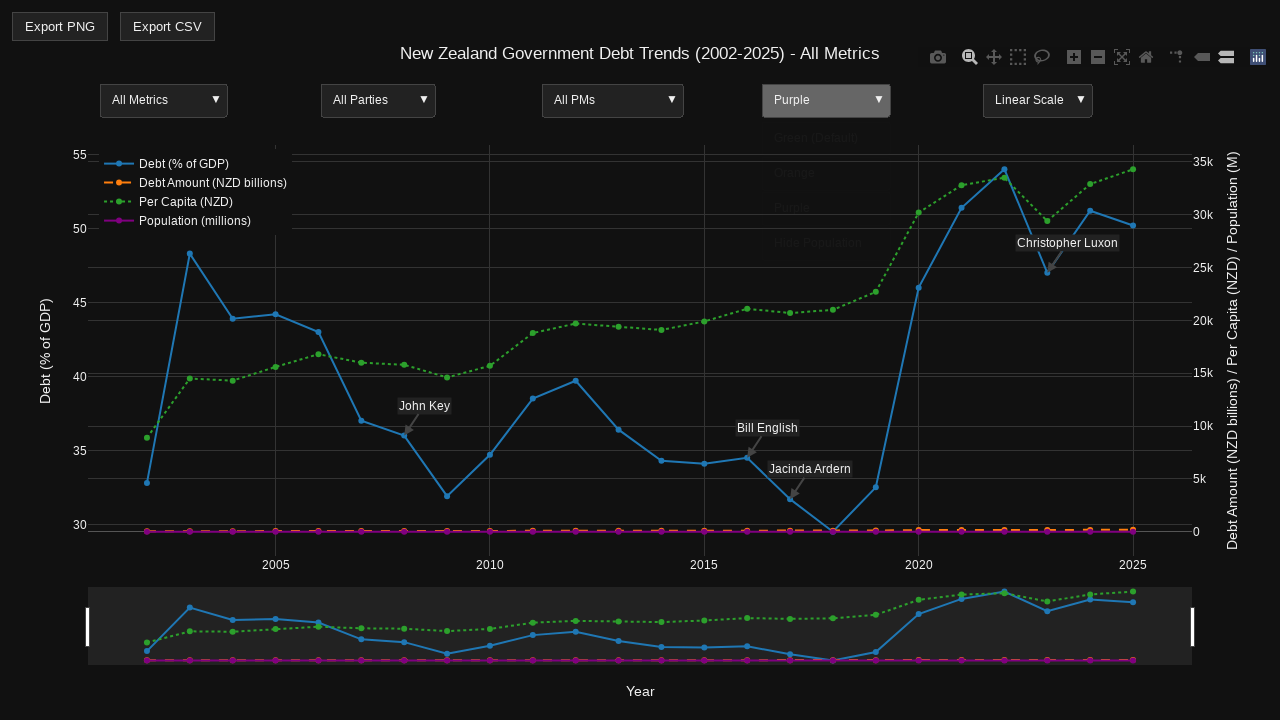

Selected color option: Hide Population at (818, 242) on .updatemenu-item-text >> internal:text="Hide Population"s >> nth=0
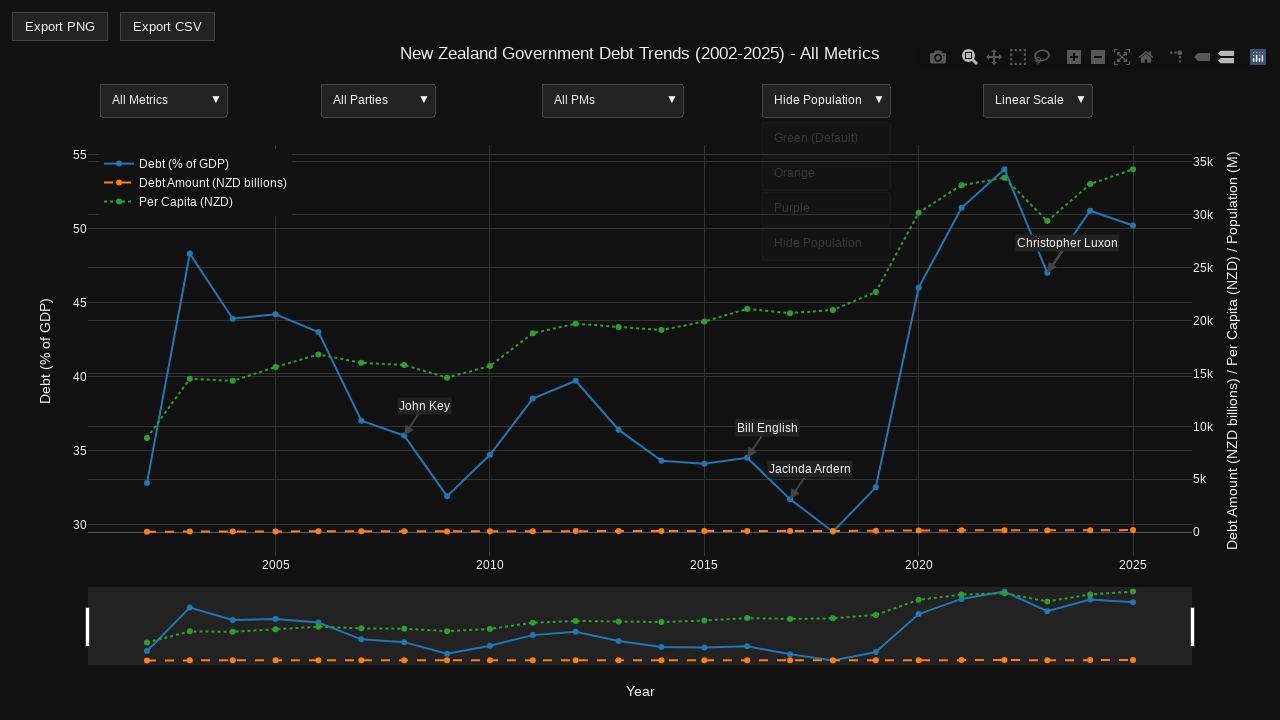

Visualization updated after selecting Hide Population
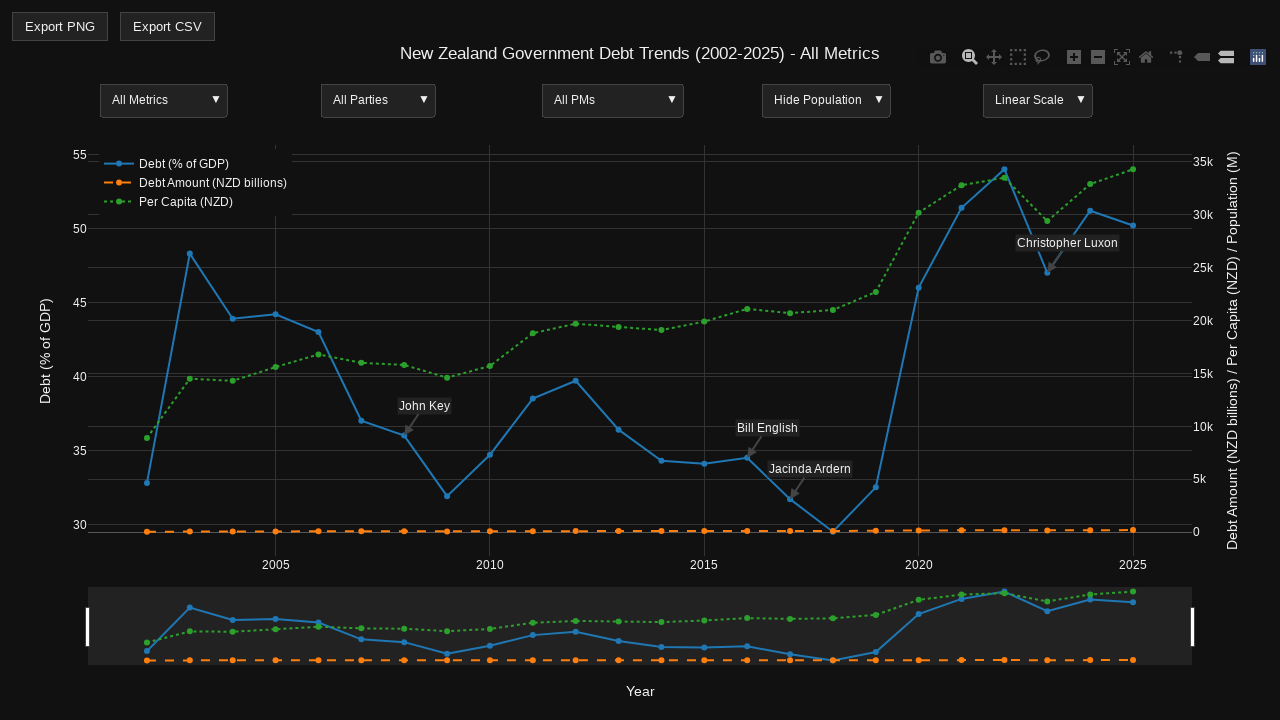

Plot container visible after color change
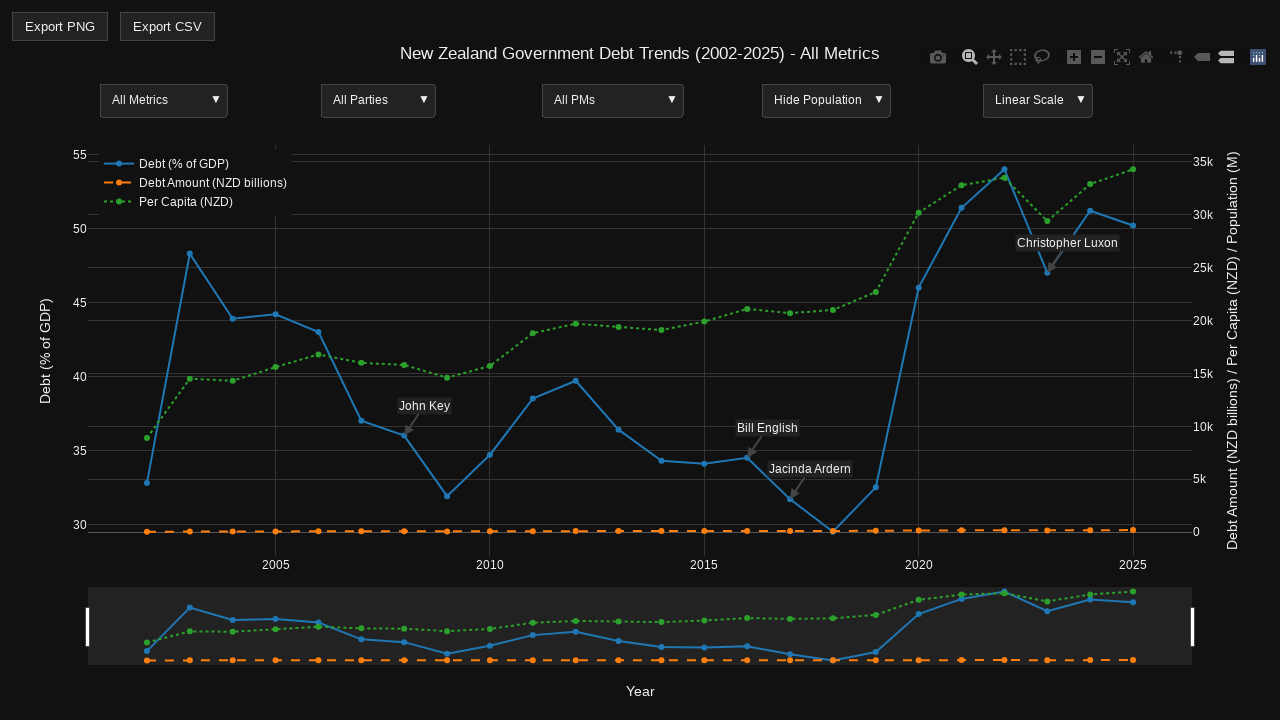

Scatter layer visible after color change
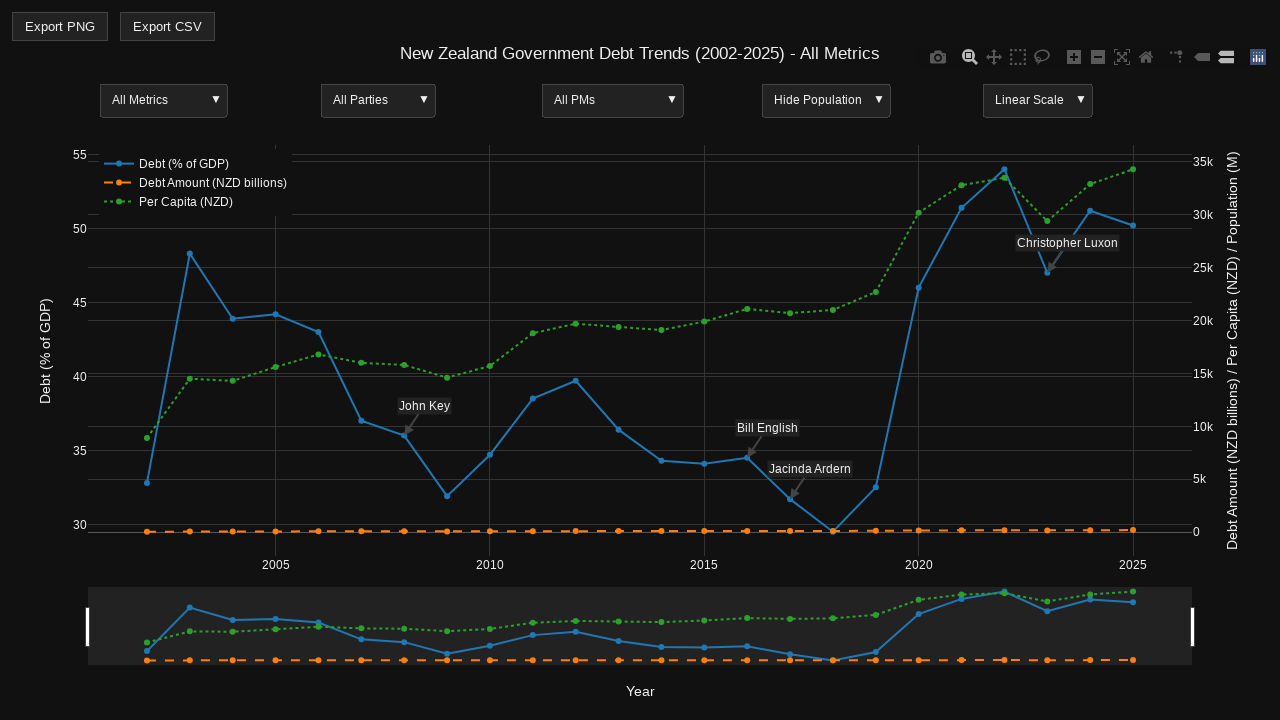

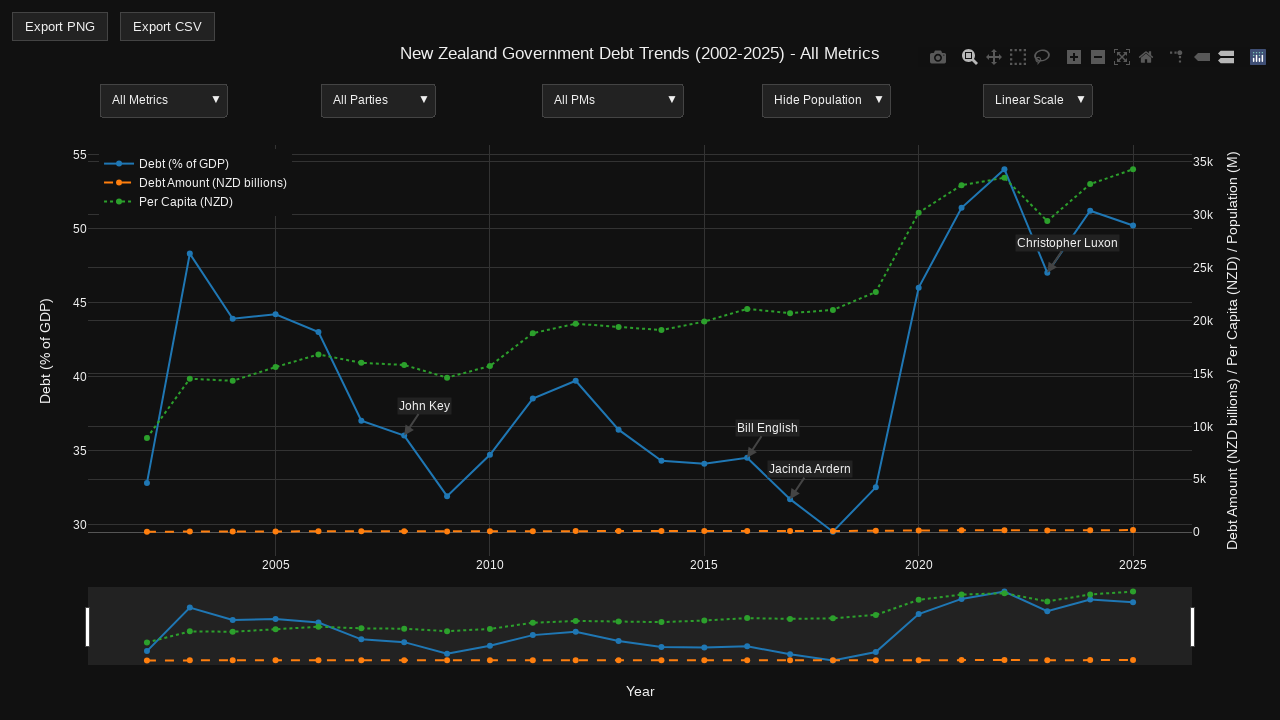